Opens Radio Button page and selects the Impressive radio button option

Starting URL: https://demoqa.com/elements

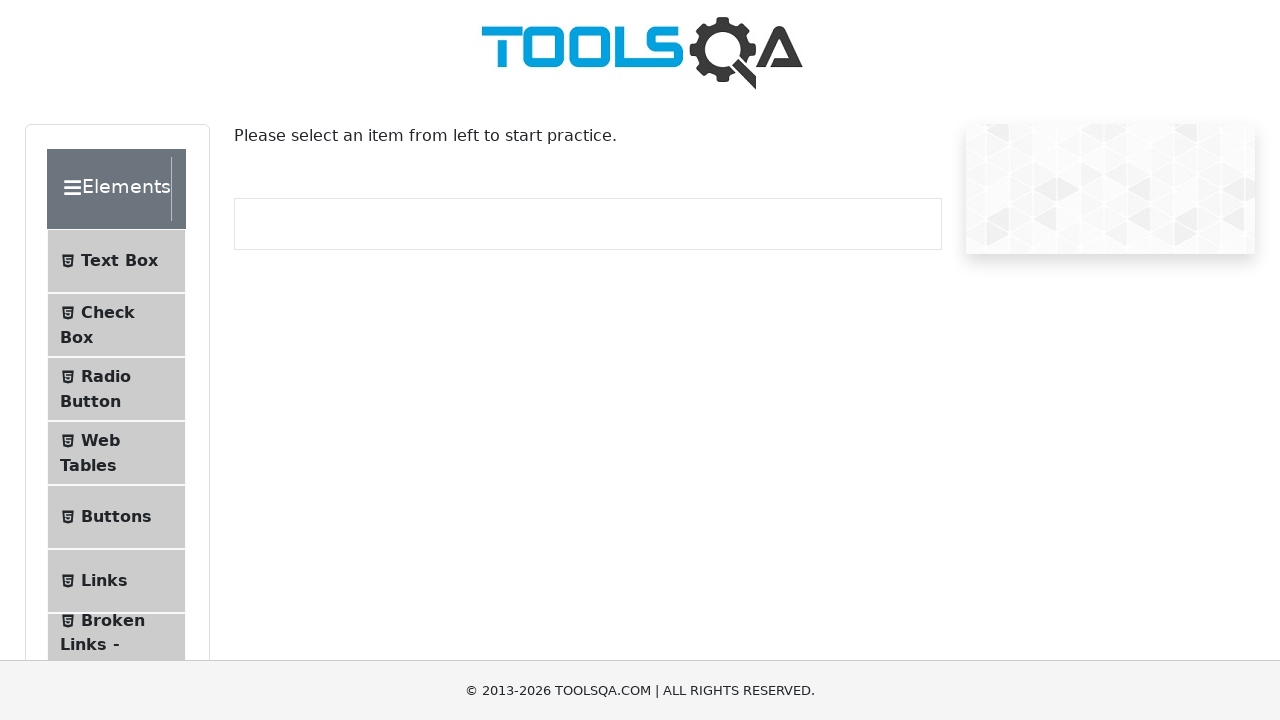

Clicked on Radio Button menu item at (106, 376) on xpath=//span[@class="text" and contains(.,"Radio Button")]
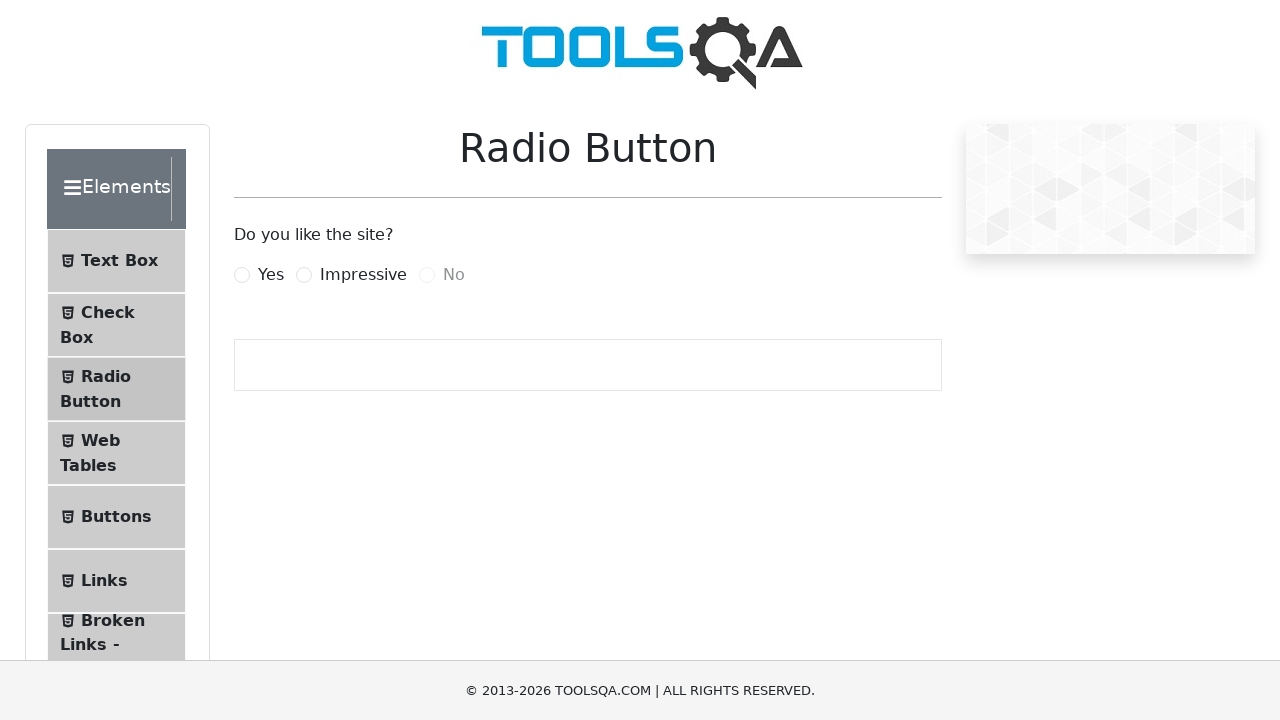

Clicked on Impressive radio button at (304, 275) on #impressiveRadio
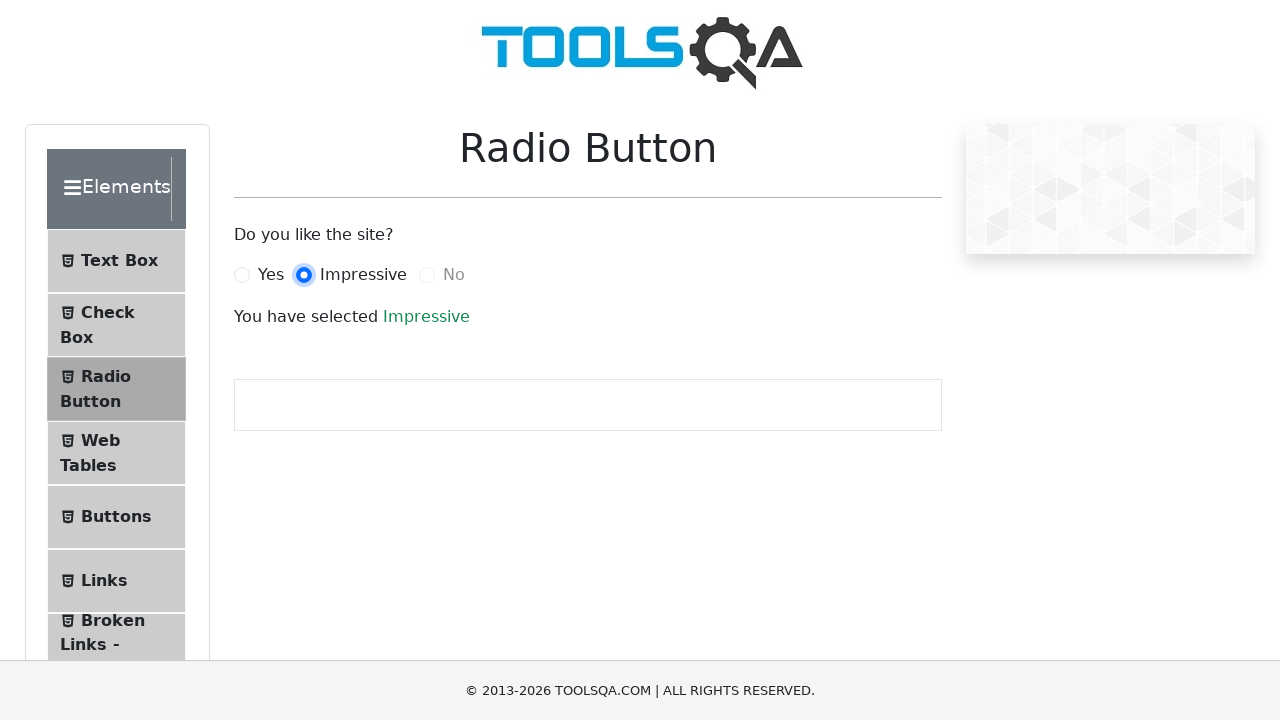

Result text appeared confirming Impressive radio button selection
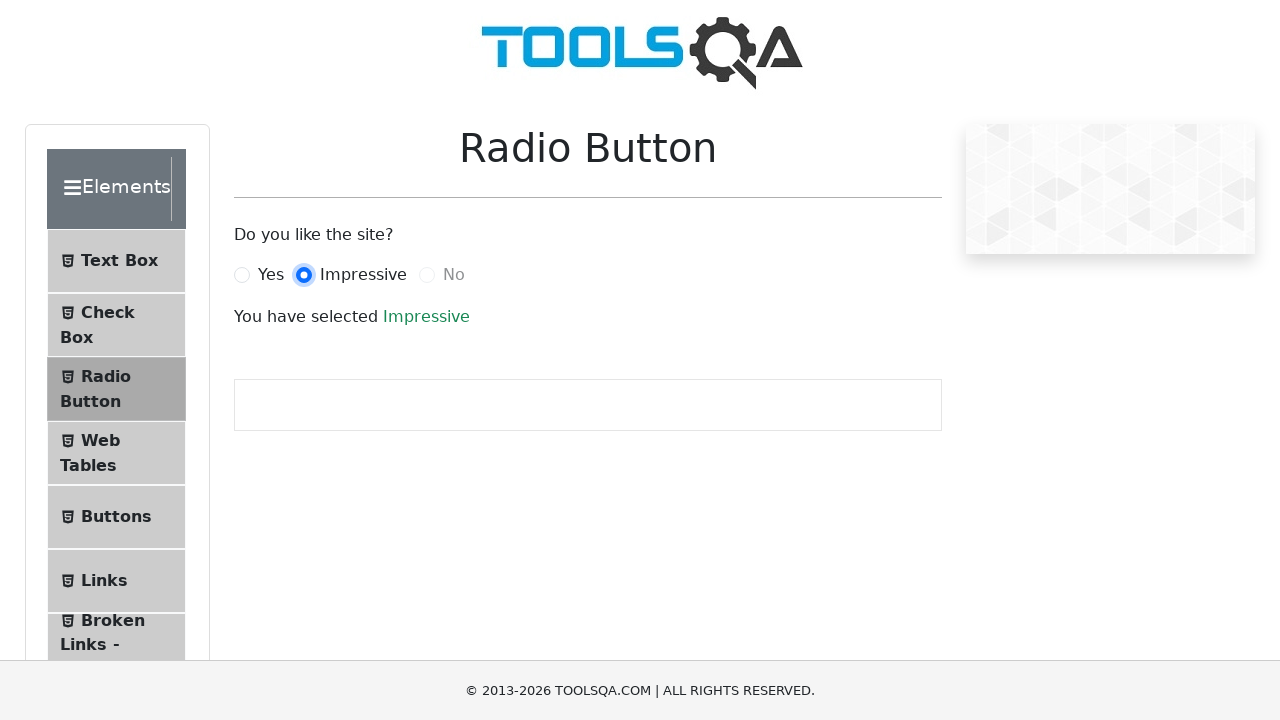

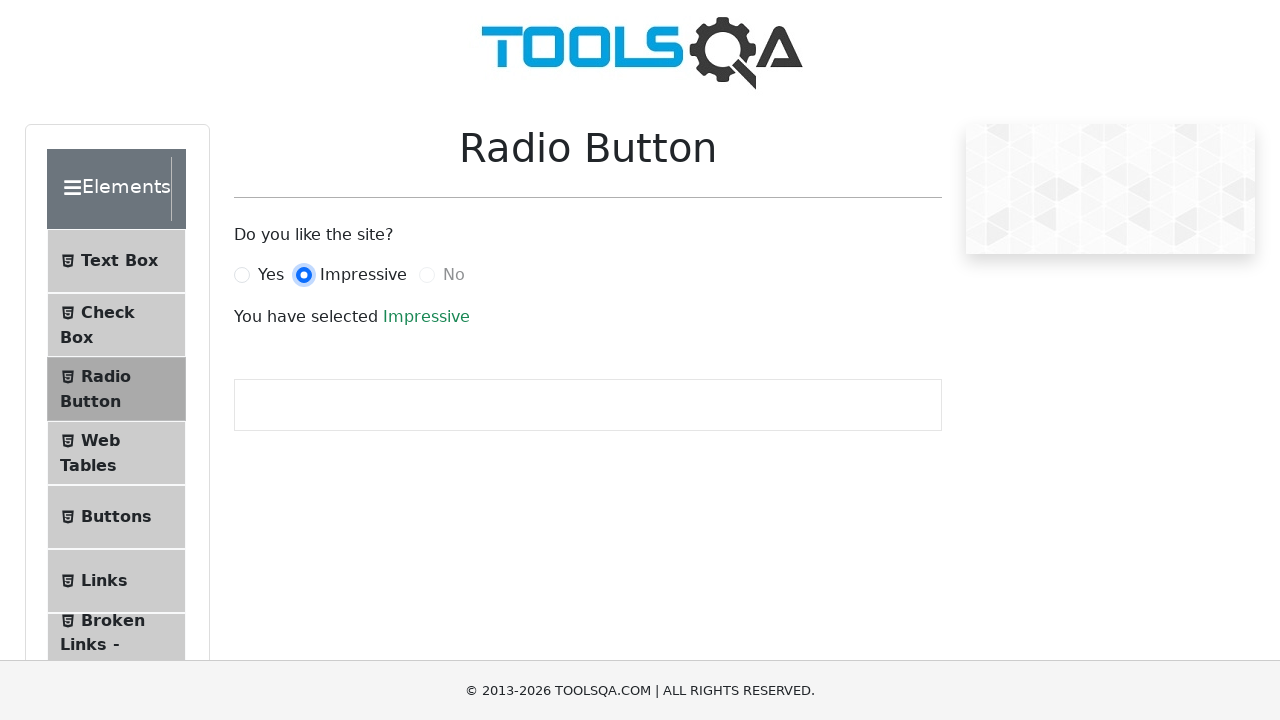